Tests hover functionality to reveal hidden content

Starting URL: https://the-internet.herokuapp.com/hovers

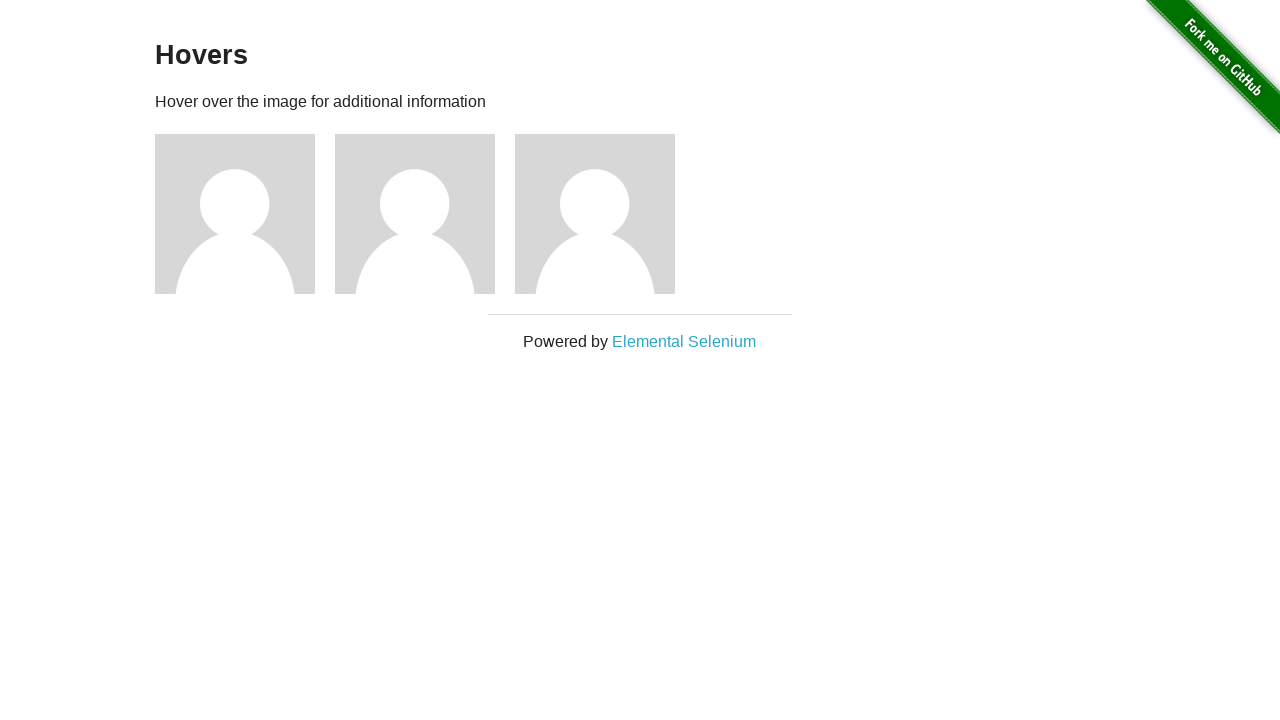

Navigated to hovers test page
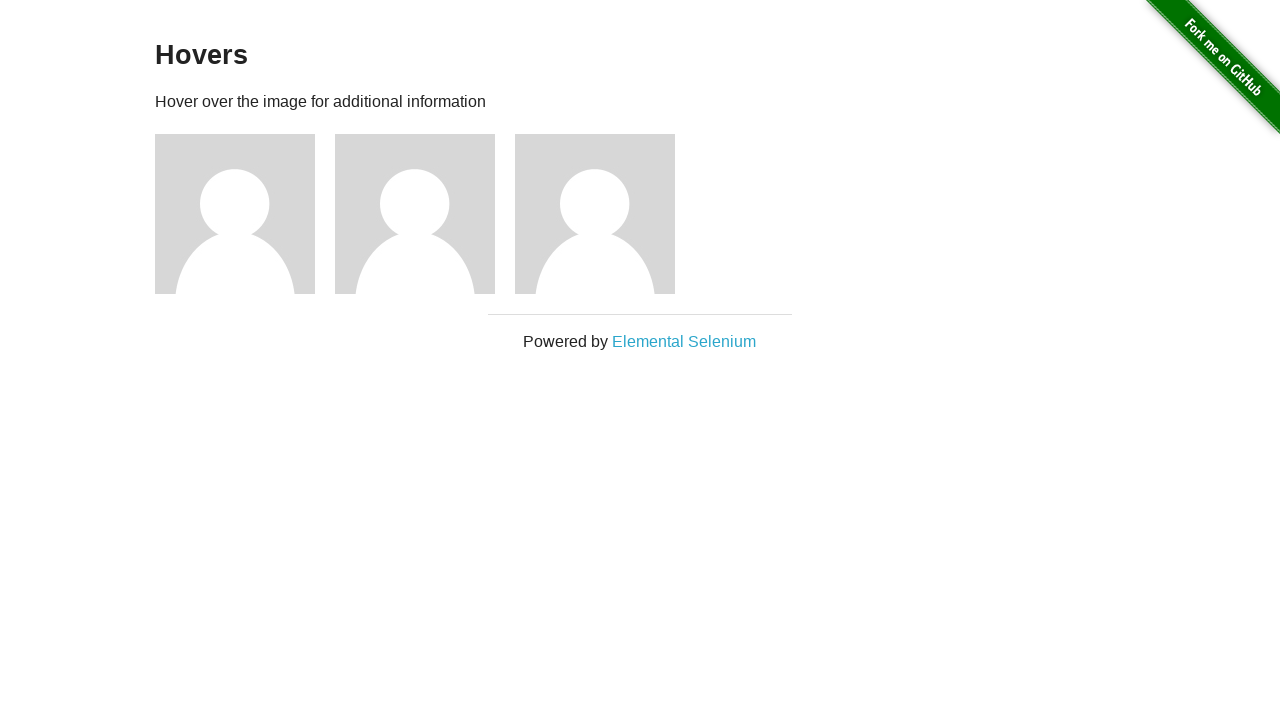

Hovered over first figure element at (245, 214) on .figure >> nth=0
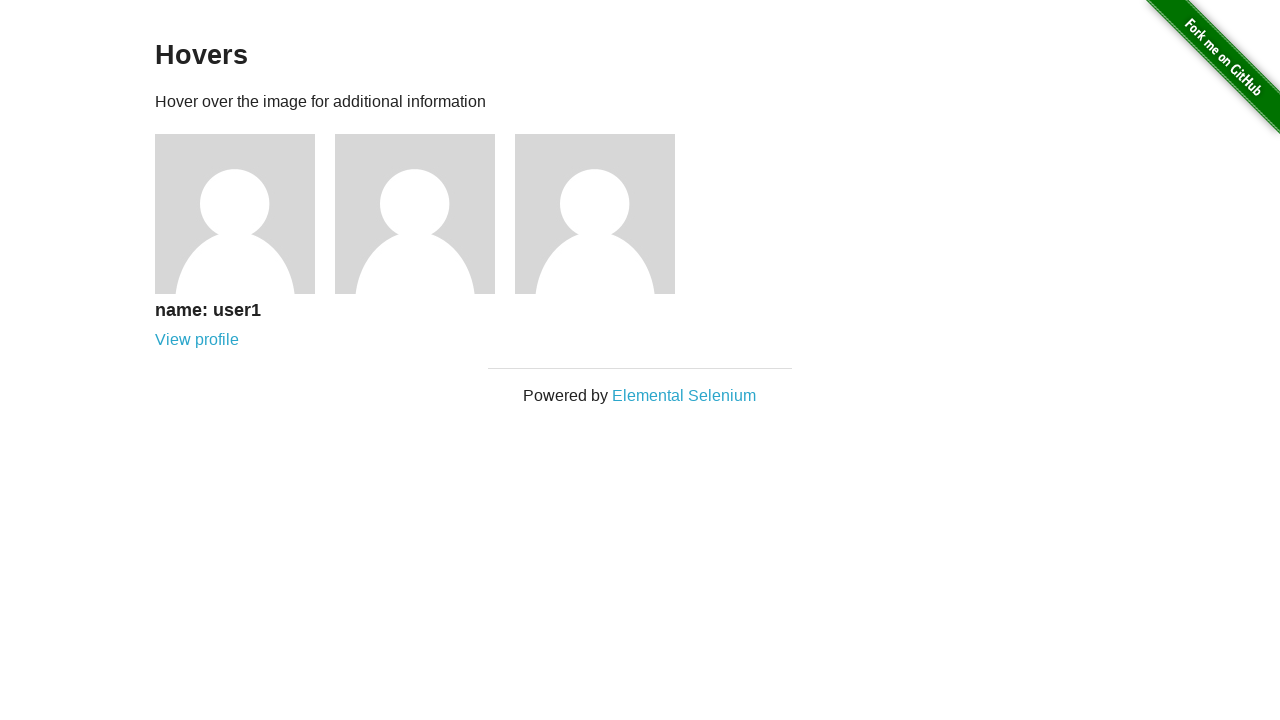

Verified 'View profile' text is now visible
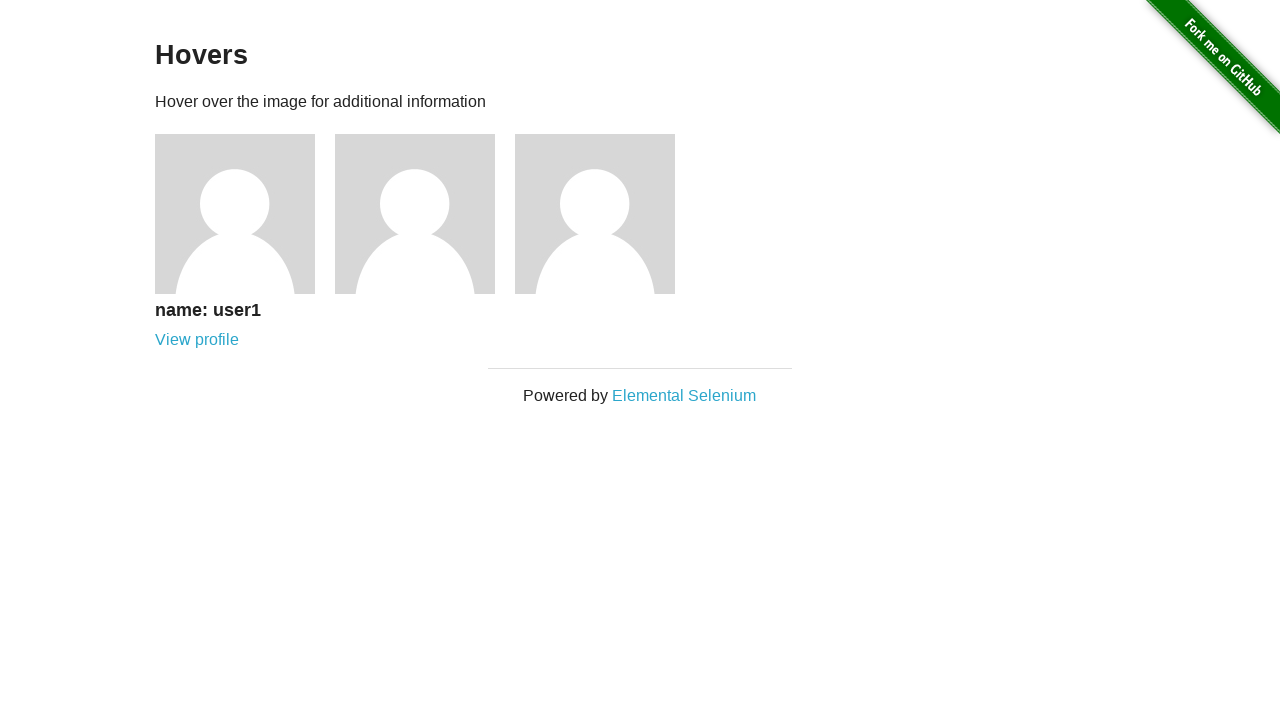

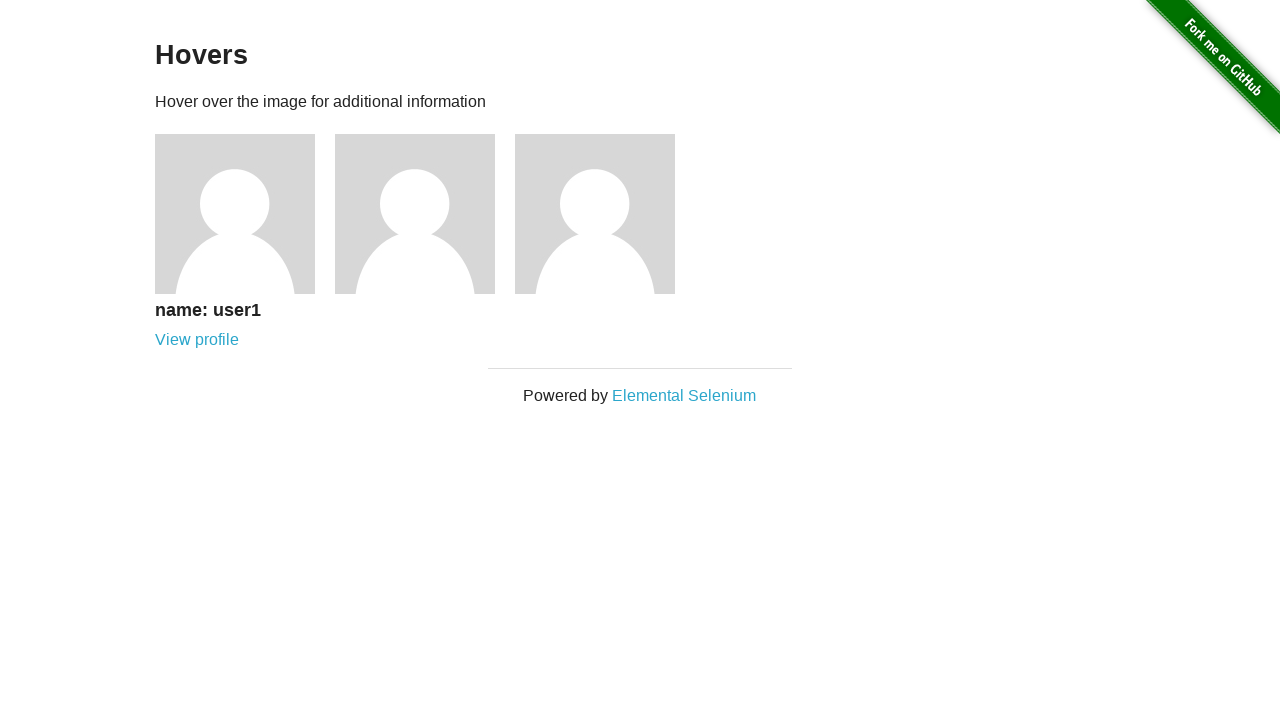